Tests the contact form functionality by navigating to the Contact Us page, filling in name, email, and message fields, then submitting the form.

Starting URL: https://shopdemo-alex-hot.koyeb.app/

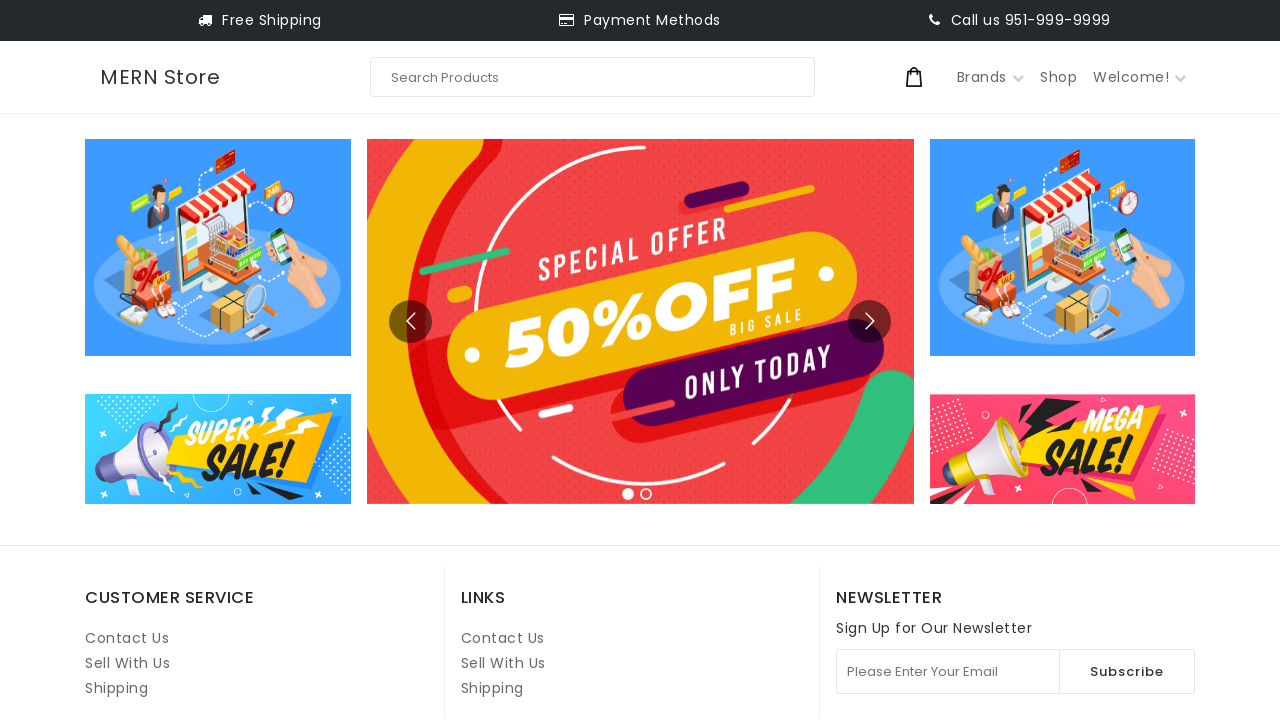

Clicked on Contact Us link at (503, 638) on internal:role=link[name="Contact Us"i] >> nth=1
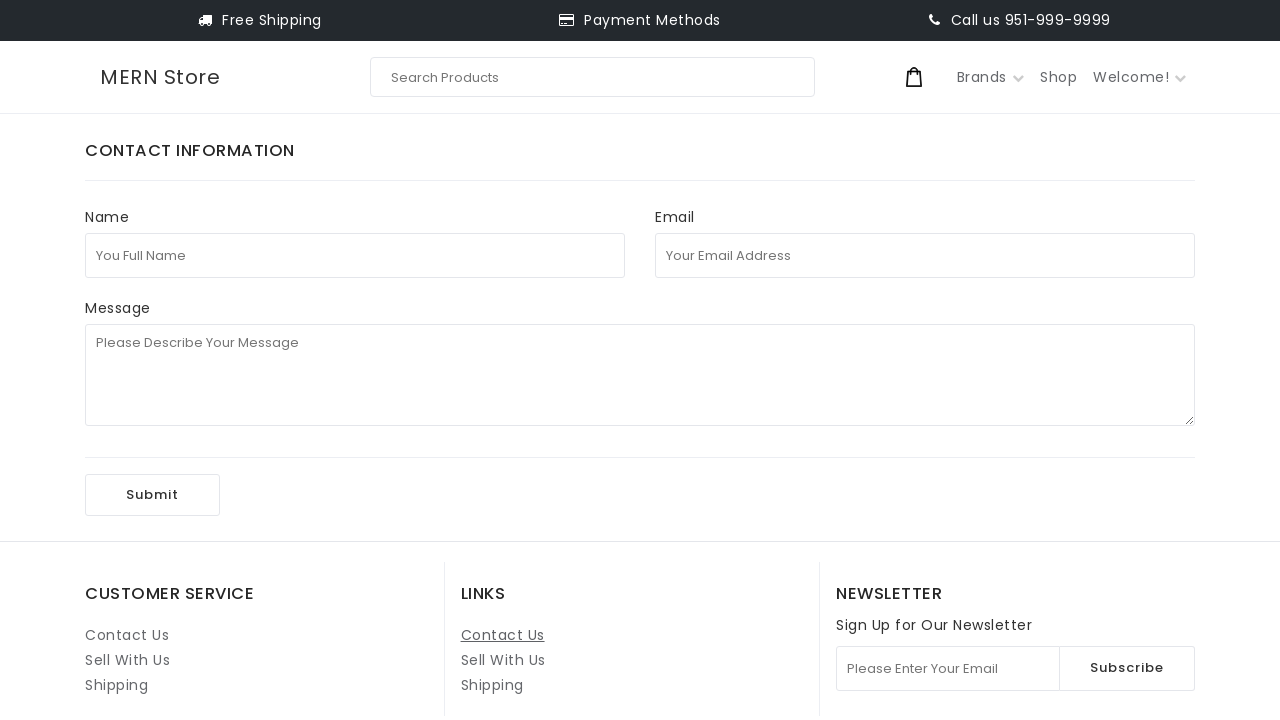

Clicked on full name field at (355, 255) on internal:attr=[placeholder="You Full Name"i]
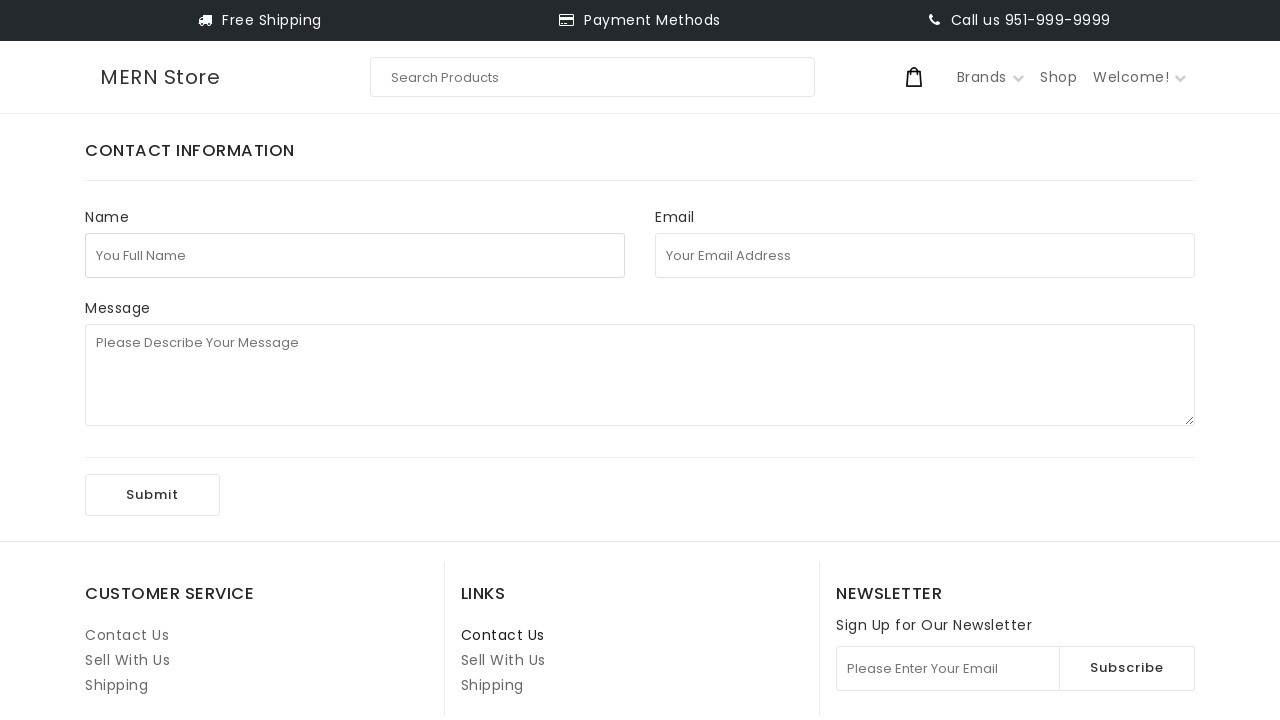

Filled full name field with 'test123' on internal:attr=[placeholder="You Full Name"i]
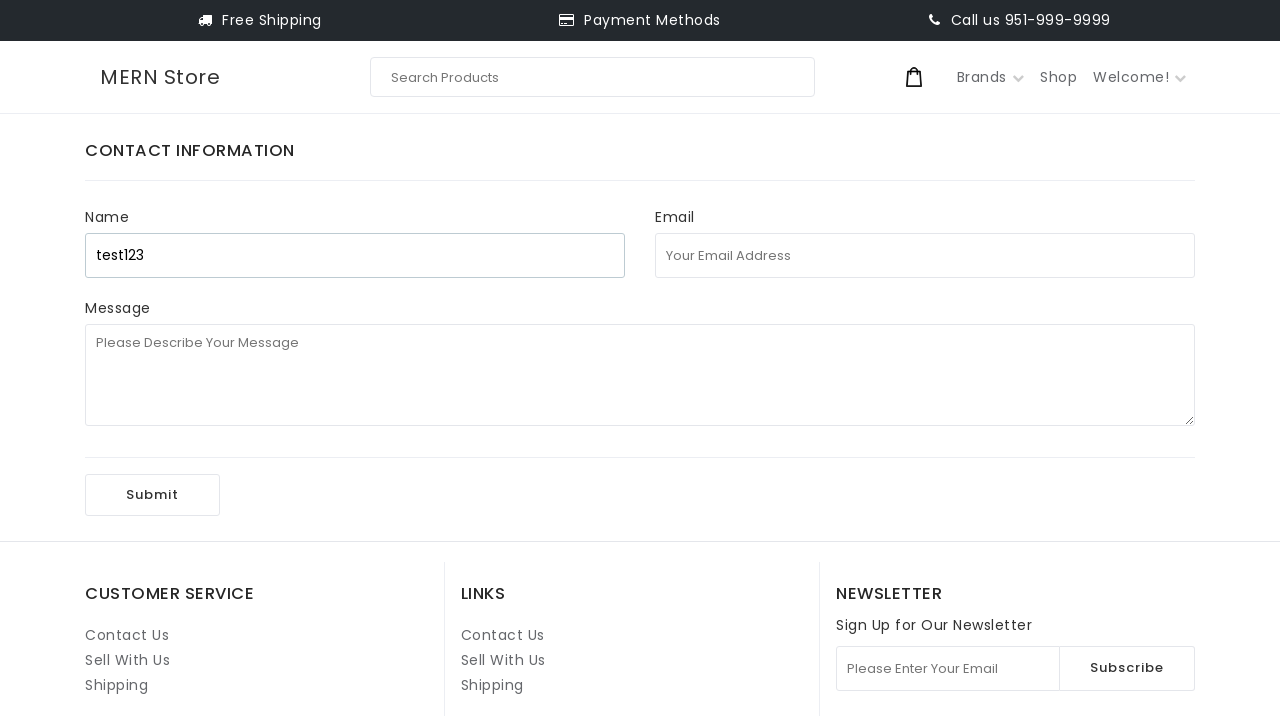

Clicked on email address field at (925, 255) on internal:attr=[placeholder="Your Email Address"i]
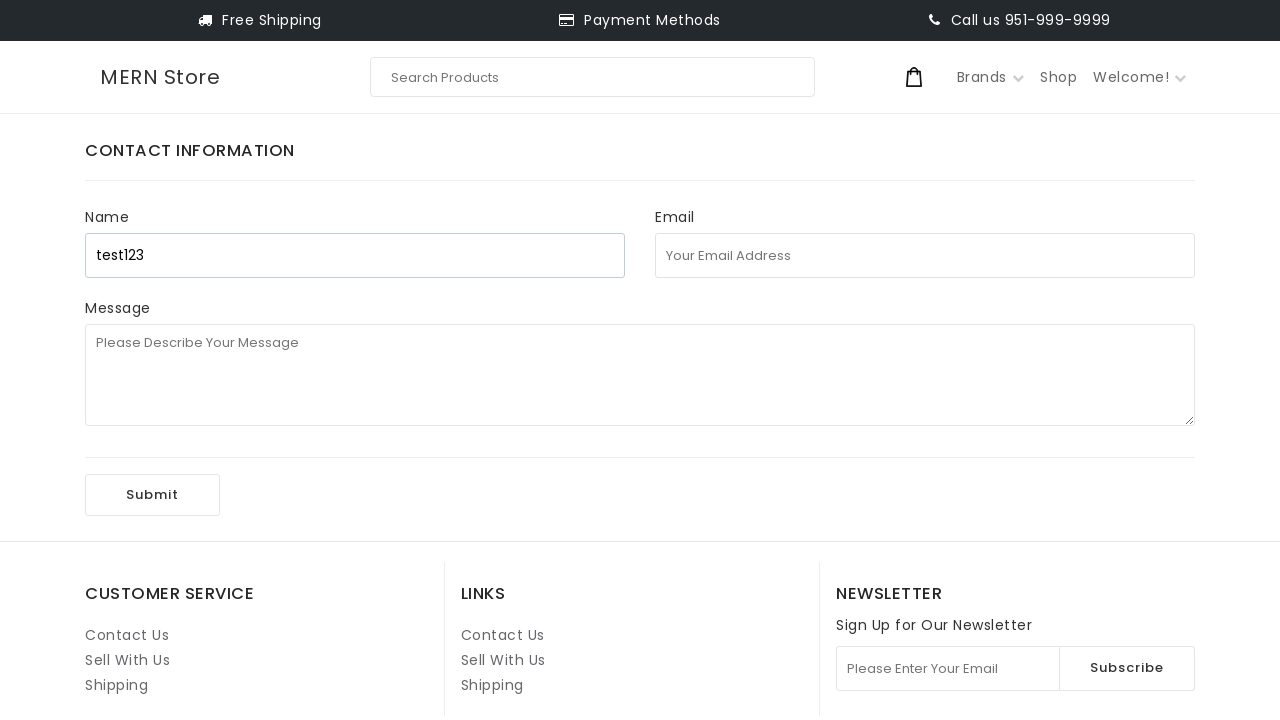

Filled email address field with 'test92847439847@uuu.com' on internal:attr=[placeholder="Your Email Address"i]
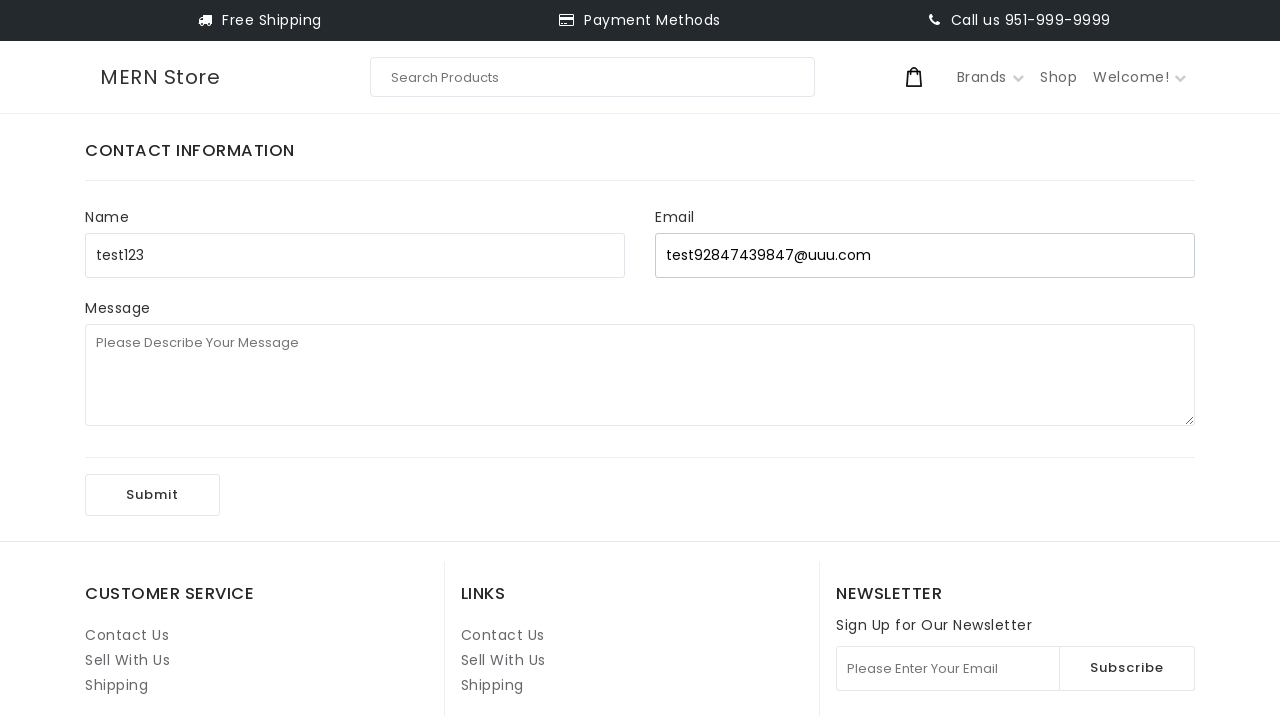

Clicked on message field at (640, 375) on internal:attr=[placeholder="Please Describe Your Message"i]
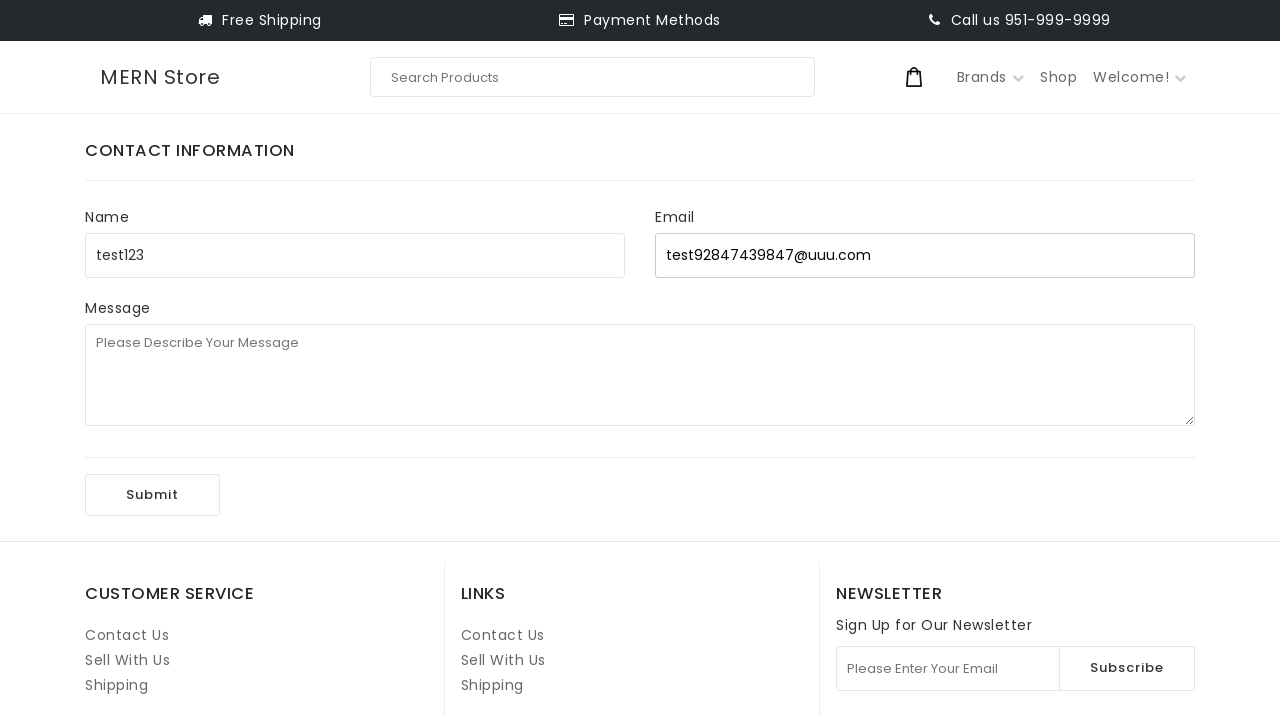

Filled message field with '1st playwright test' on internal:attr=[placeholder="Please Describe Your Message"i]
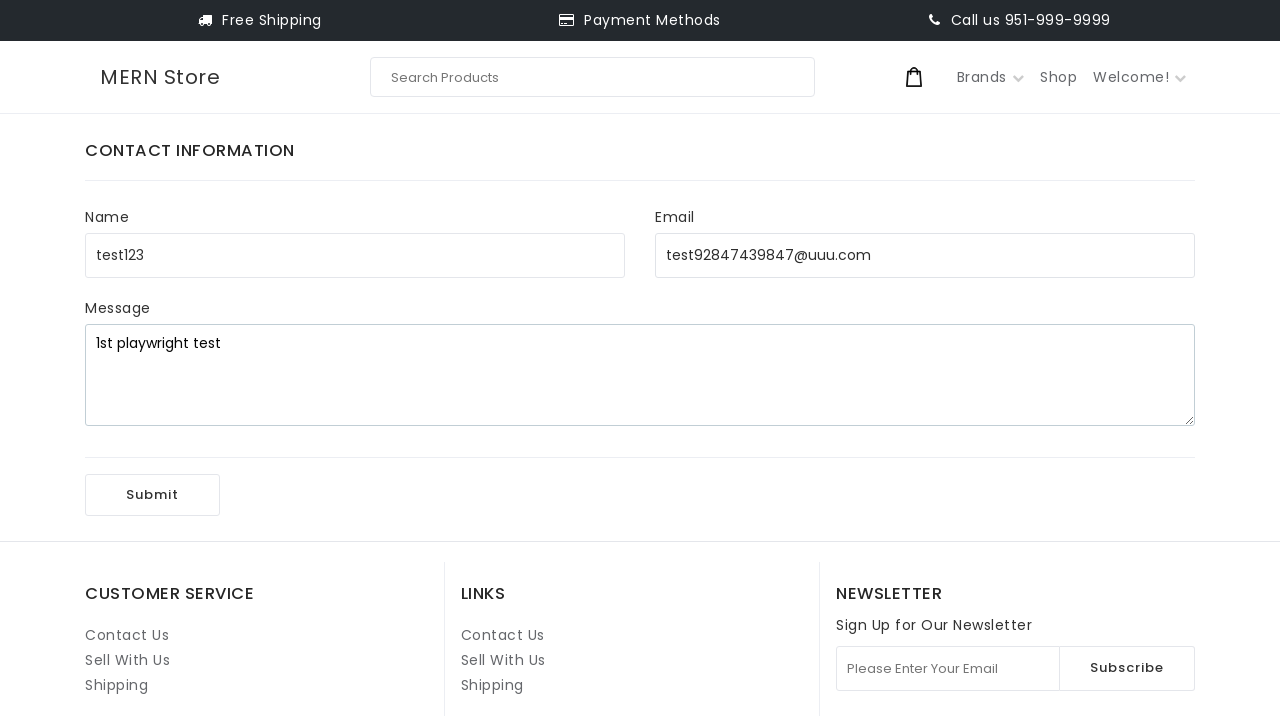

Clicked Submit button to submit the contact form at (152, 495) on internal:role=button[name="Submit"i]
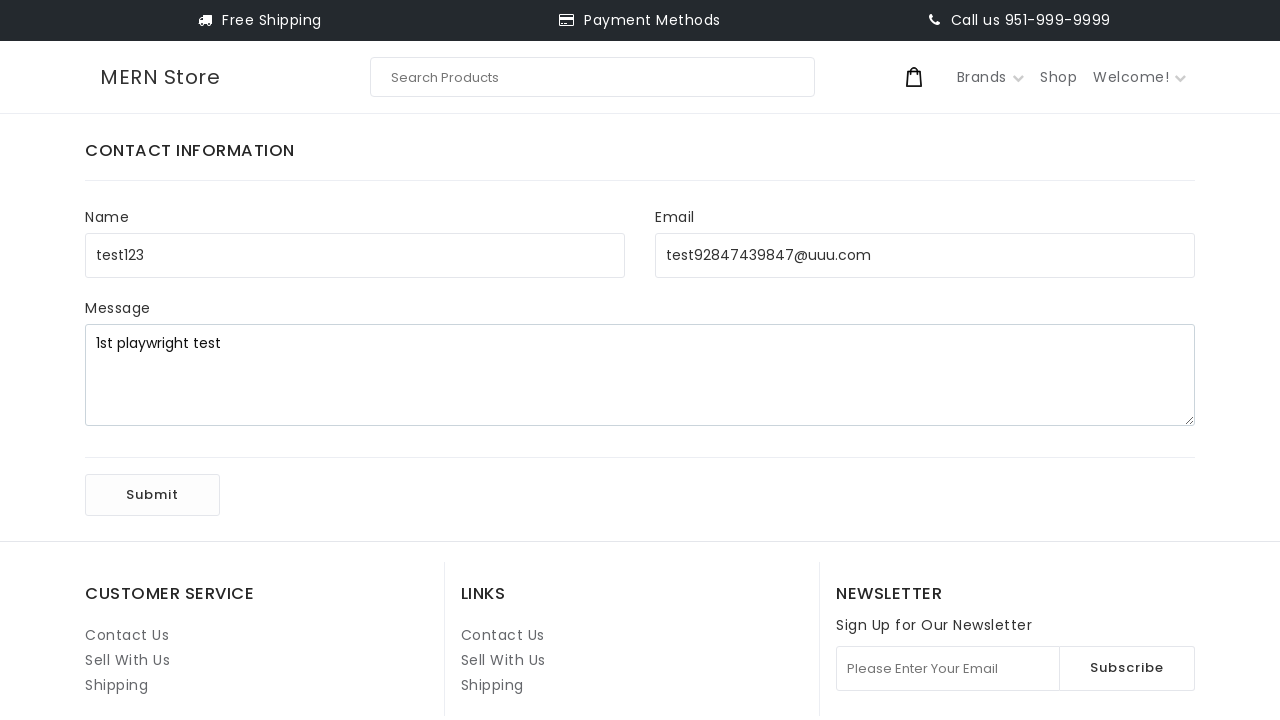

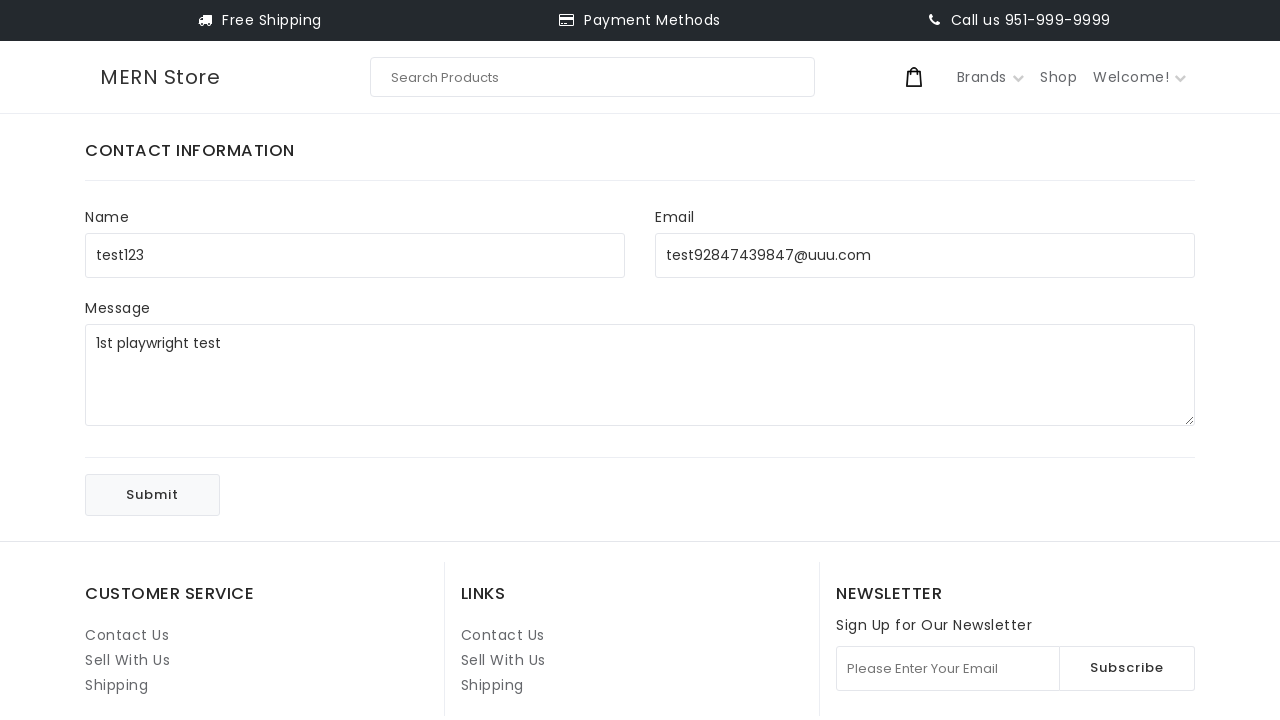